Tests checkbox functionality by checking and unchecking a checkbox, verifying its state after each action

Starting URL: https://rahulshettyacademy.com/AutomationPractice

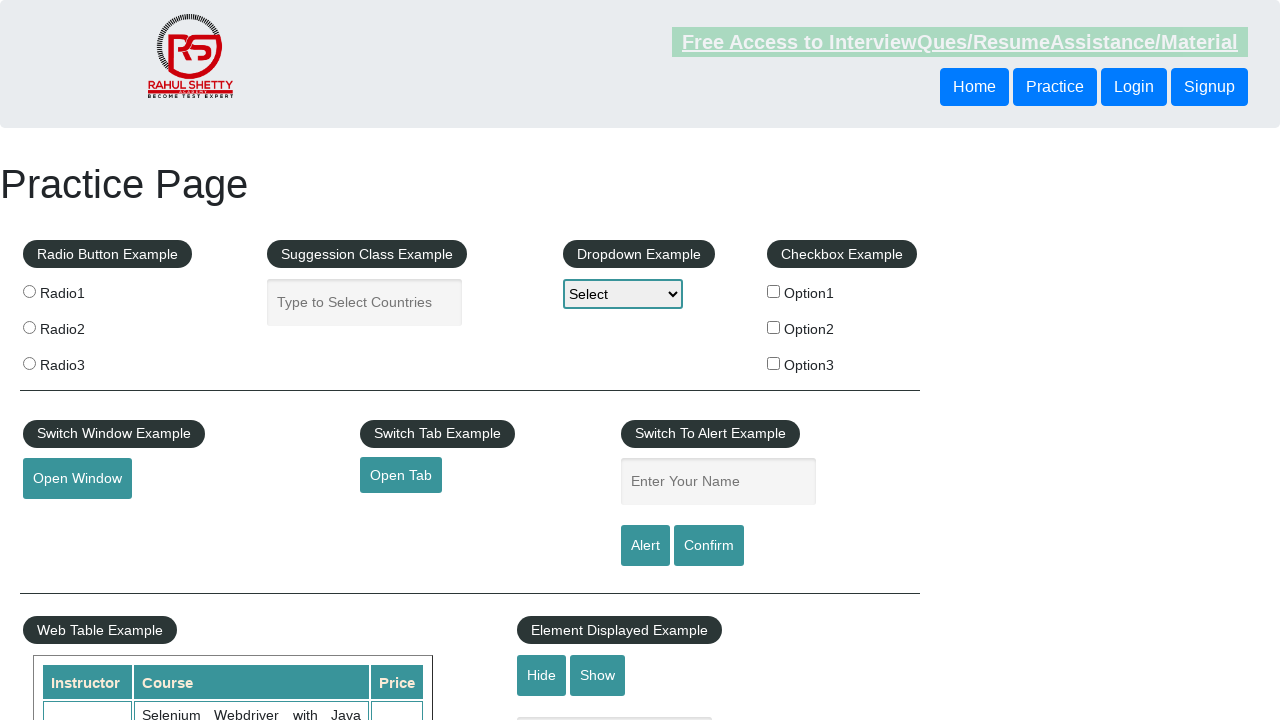

Navigated to AutomationPractice URL
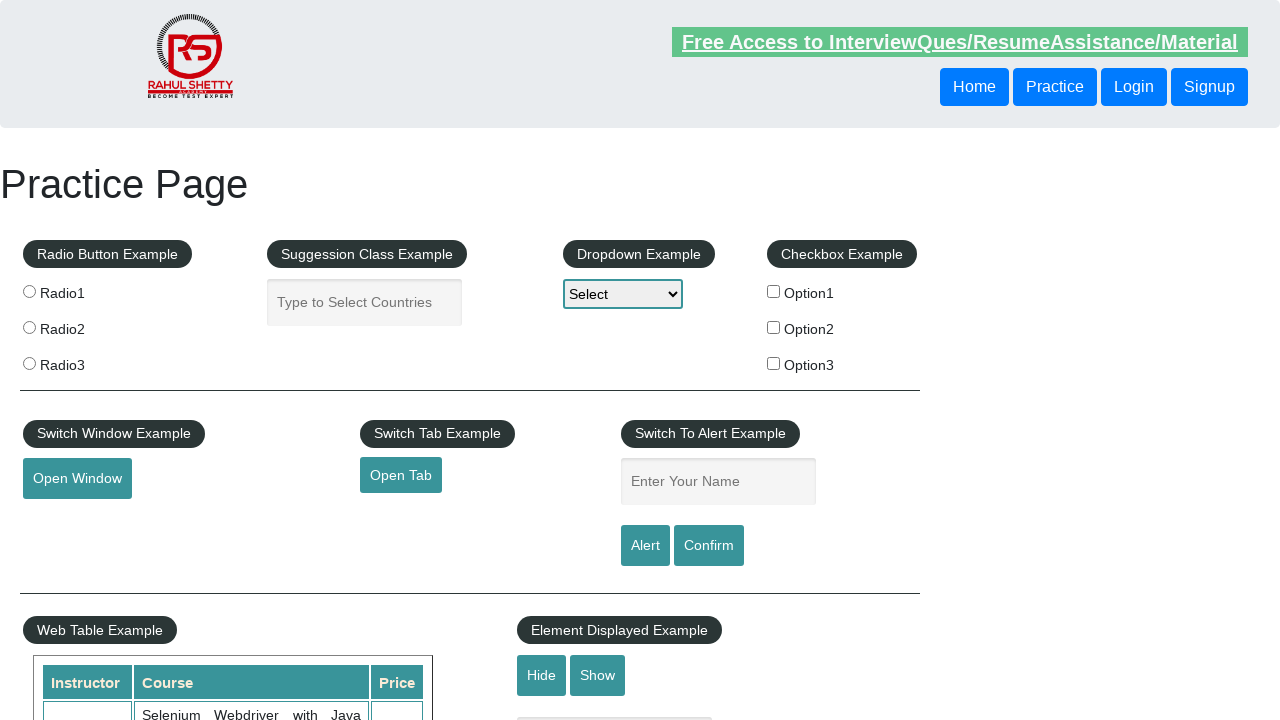

Located checkbox element with id 'checkBoxOption1'
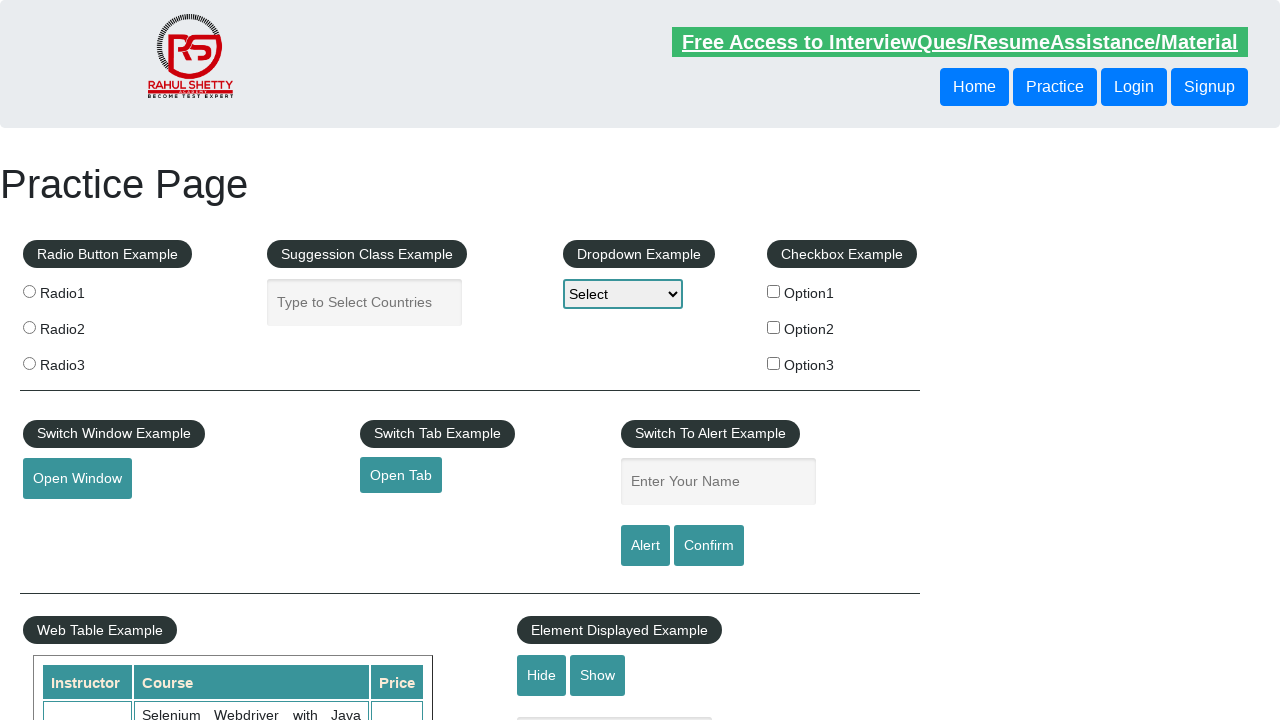

Verified checkbox is initially unchecked
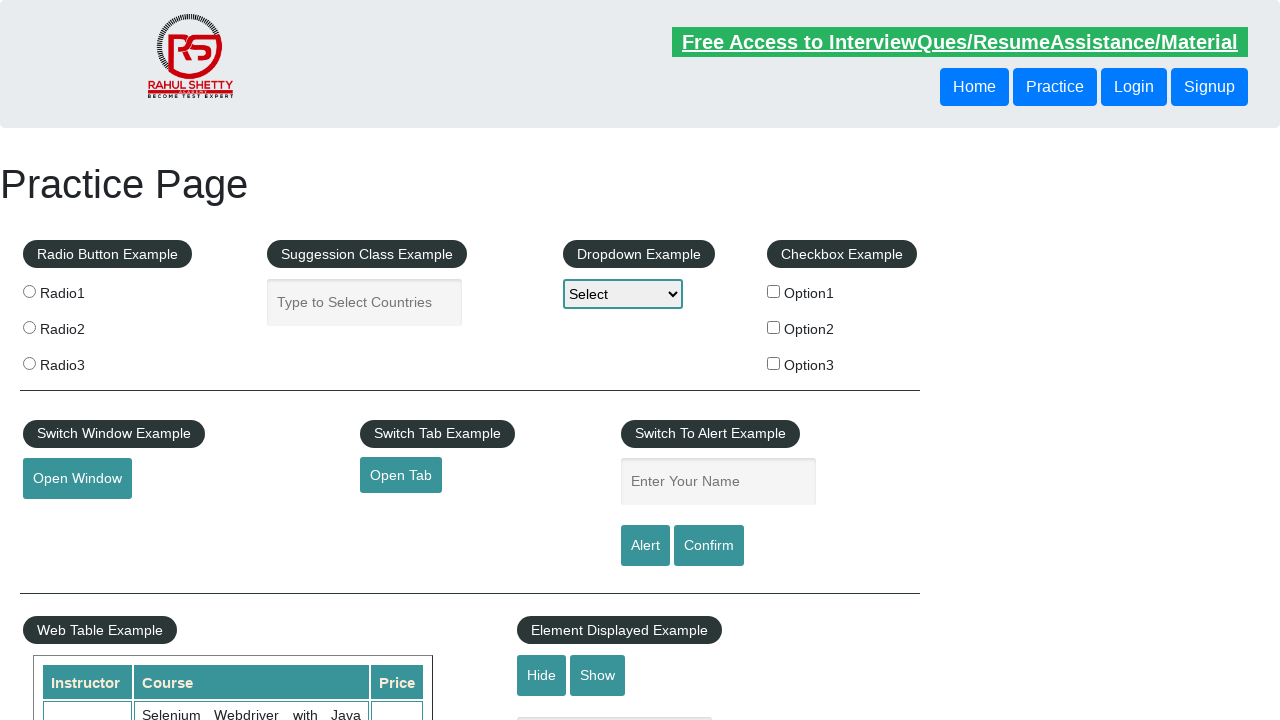

Clicked checkbox to check it at (774, 291) on input#checkBoxOption1
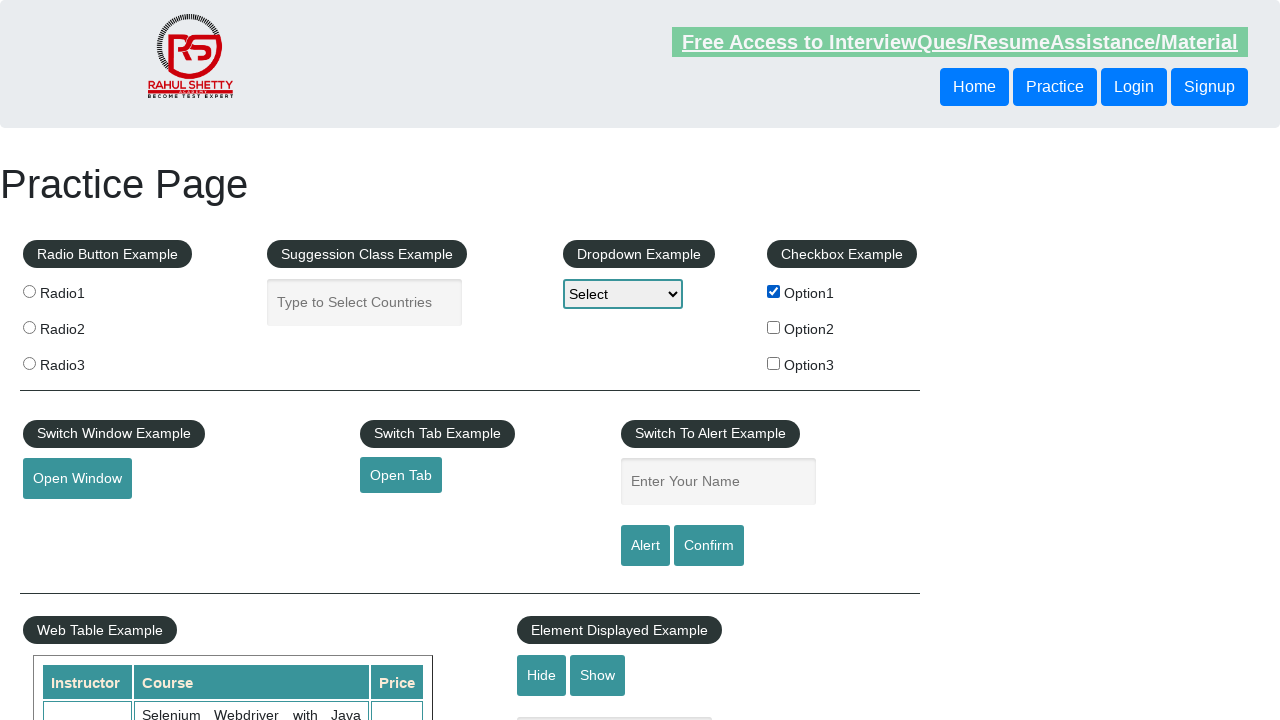

Verified checkbox is now checked
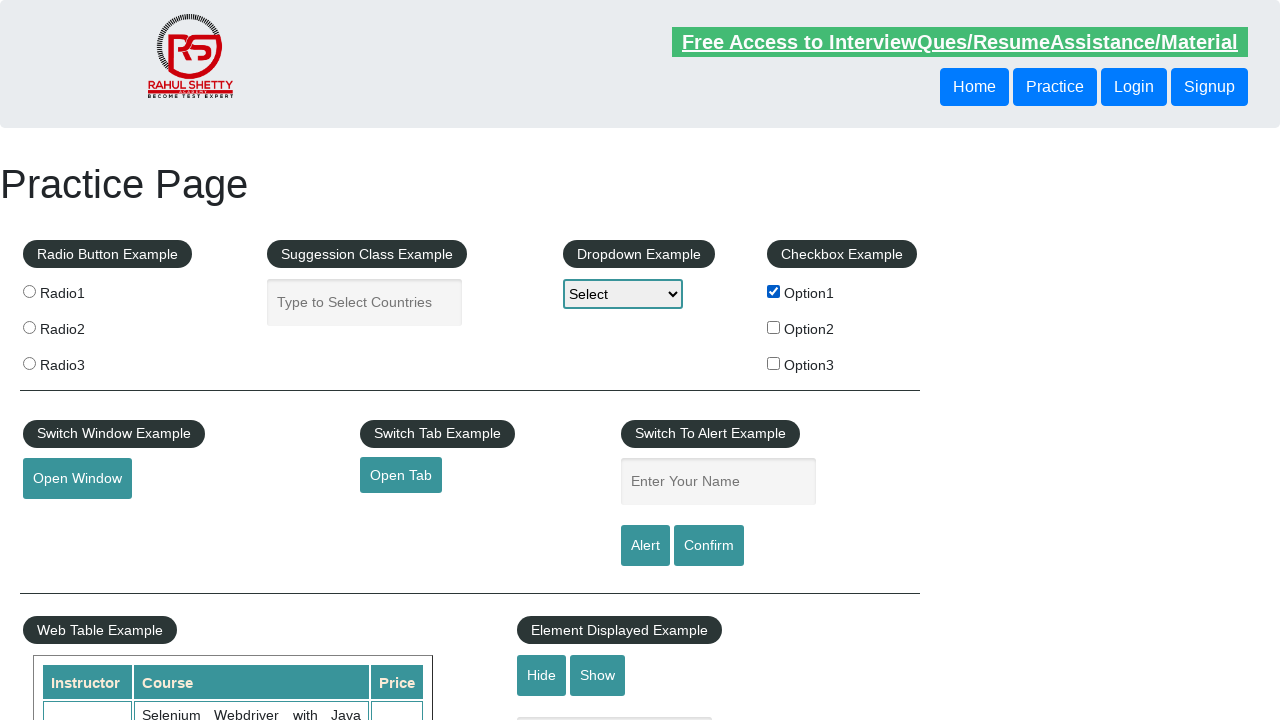

Clicked checkbox to uncheck it at (774, 291) on input#checkBoxOption1
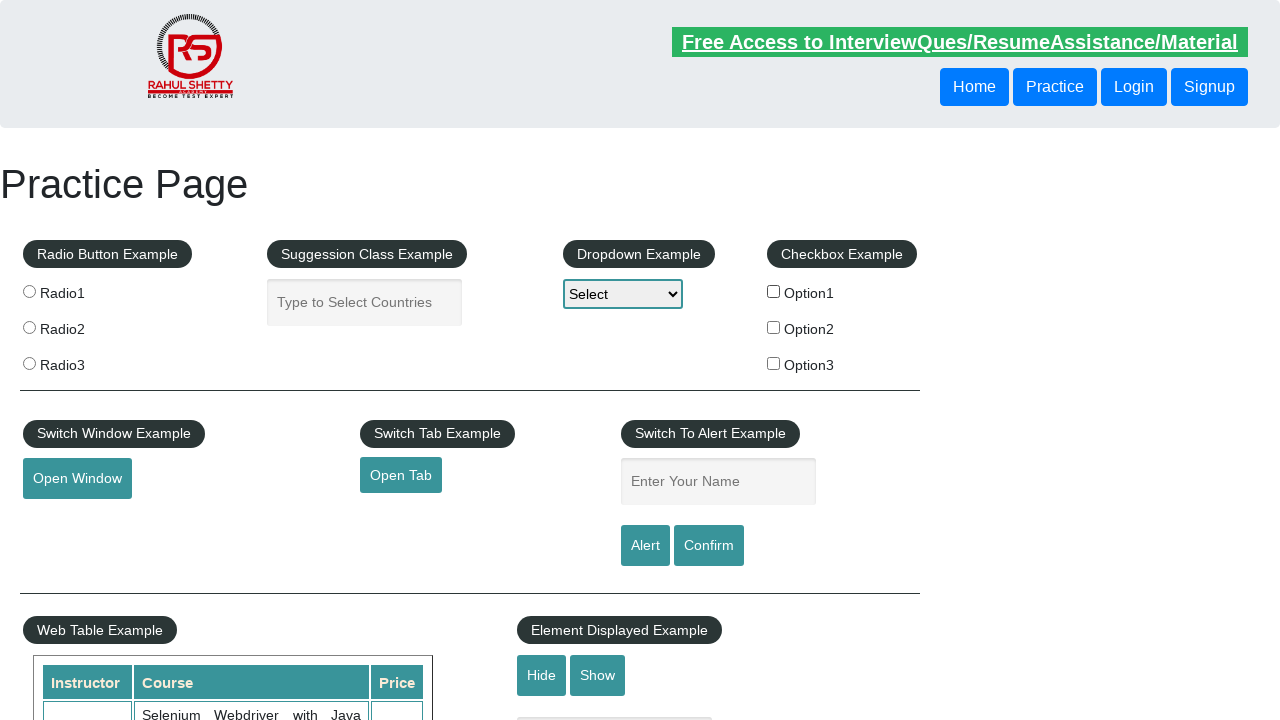

Verified checkbox is now unchecked
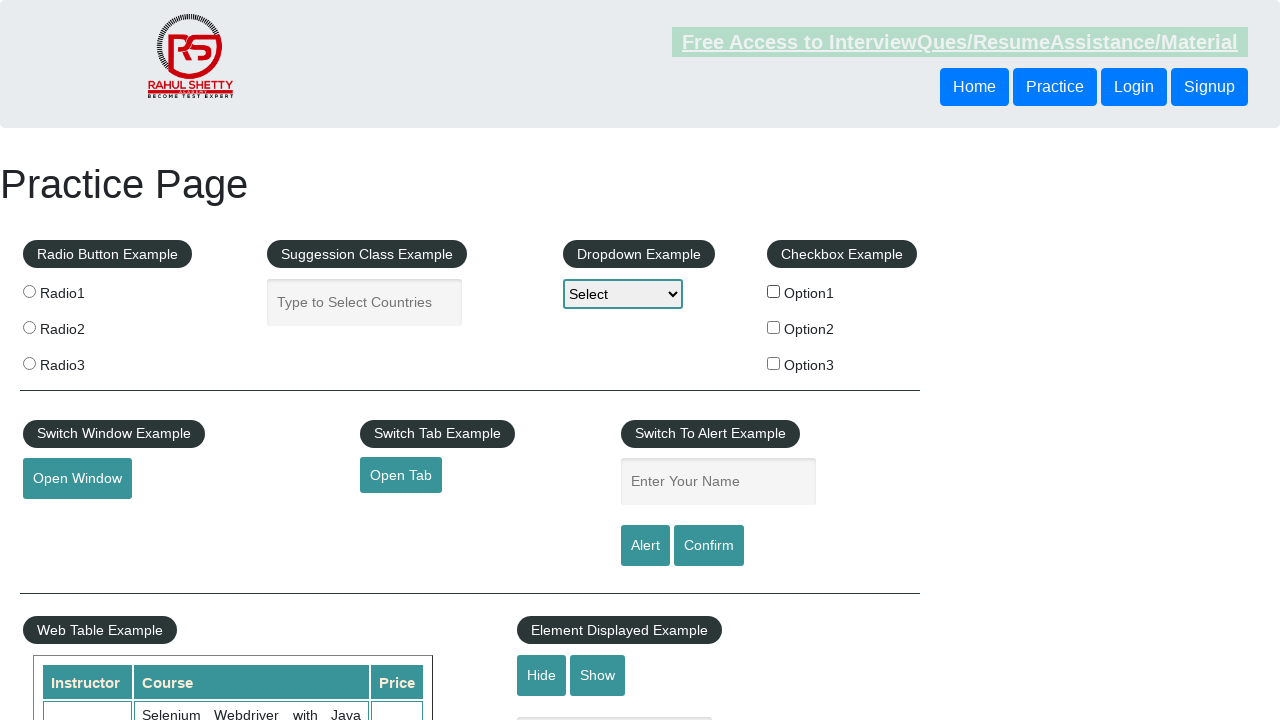

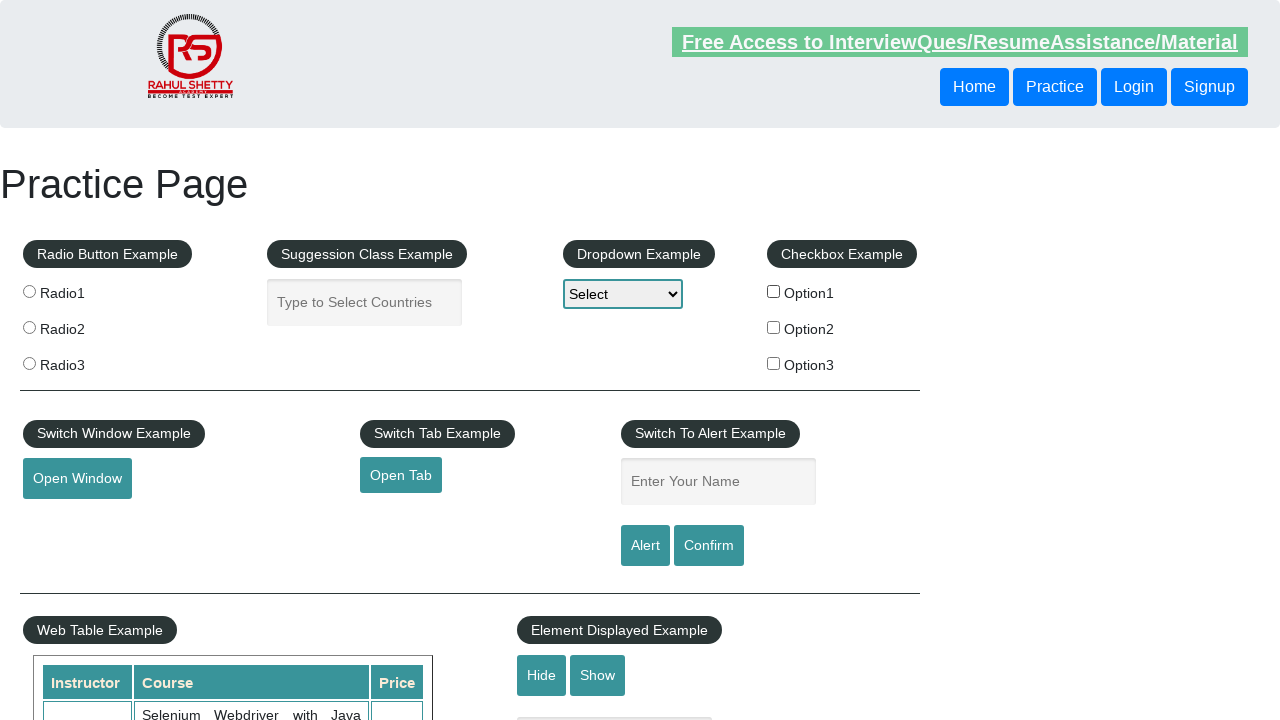